Tests alert popup handling by clicking a button that triggers an alert, waiting for the alert to appear, and accepting it

Starting URL: https://demo.automationtesting.in/Alerts.html

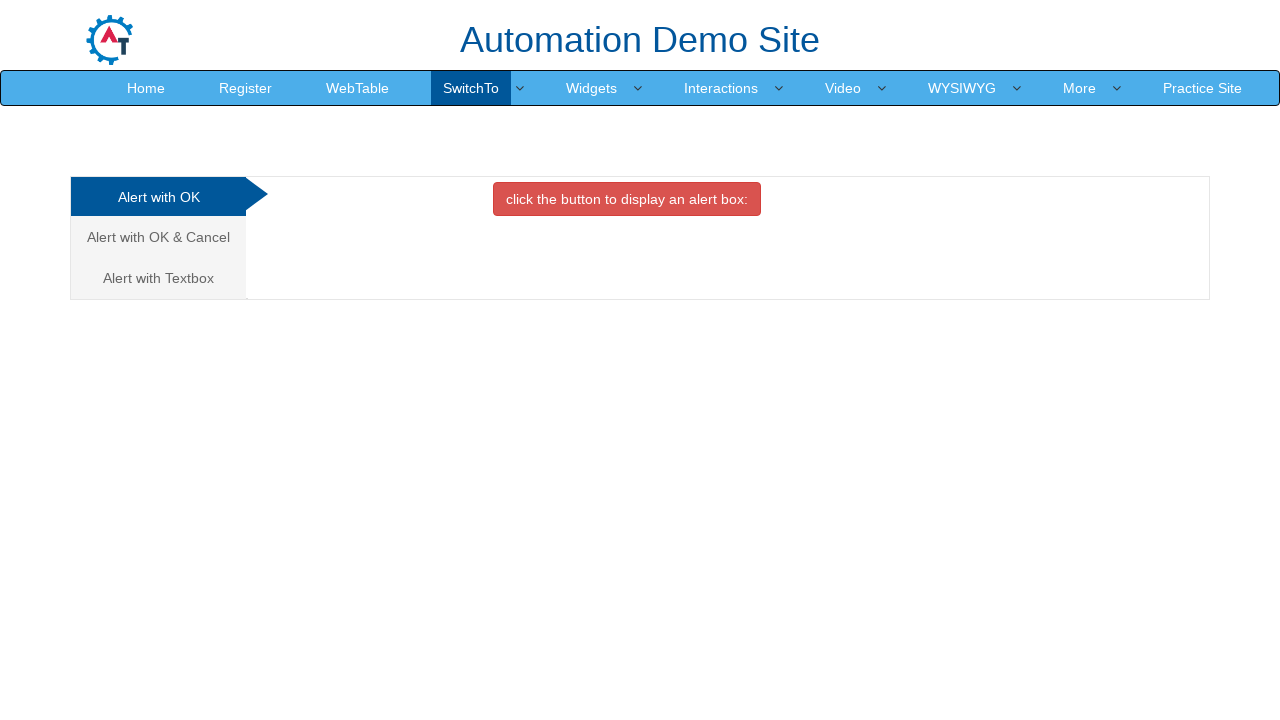

Clicked alert trigger button at (627, 199) on button.btn.btn-danger
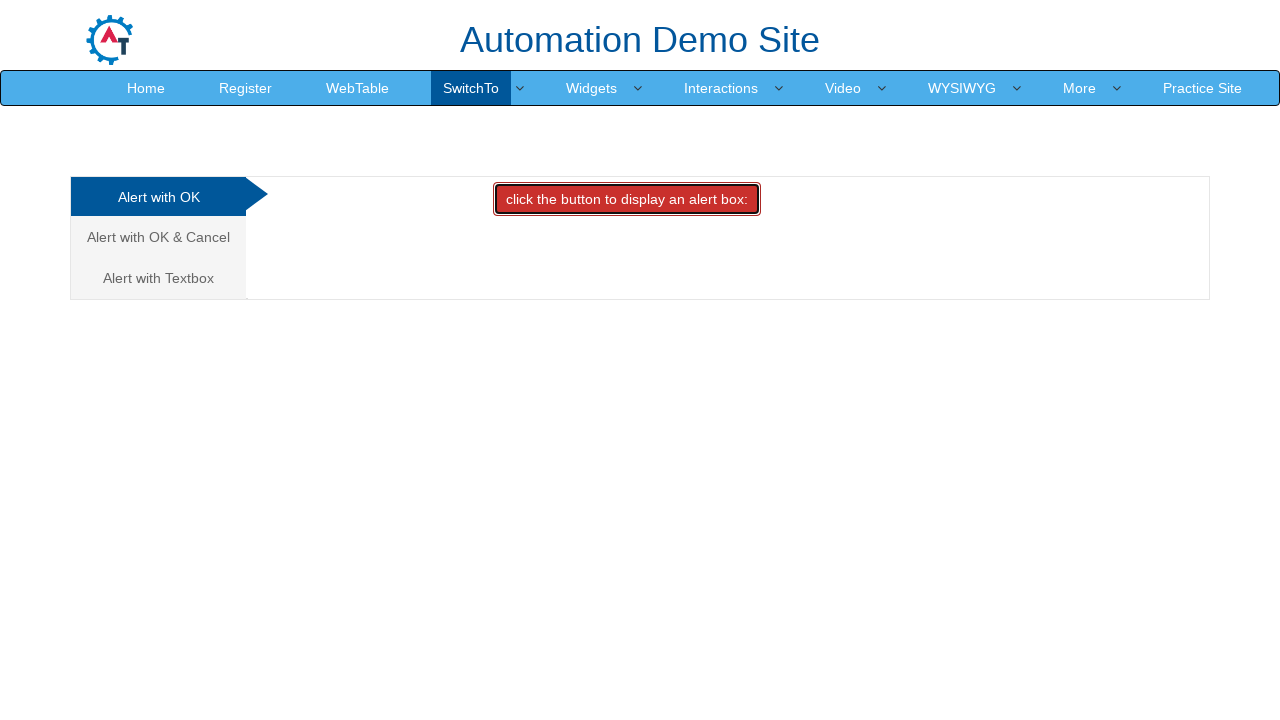

Set up dialog handler to accept alerts
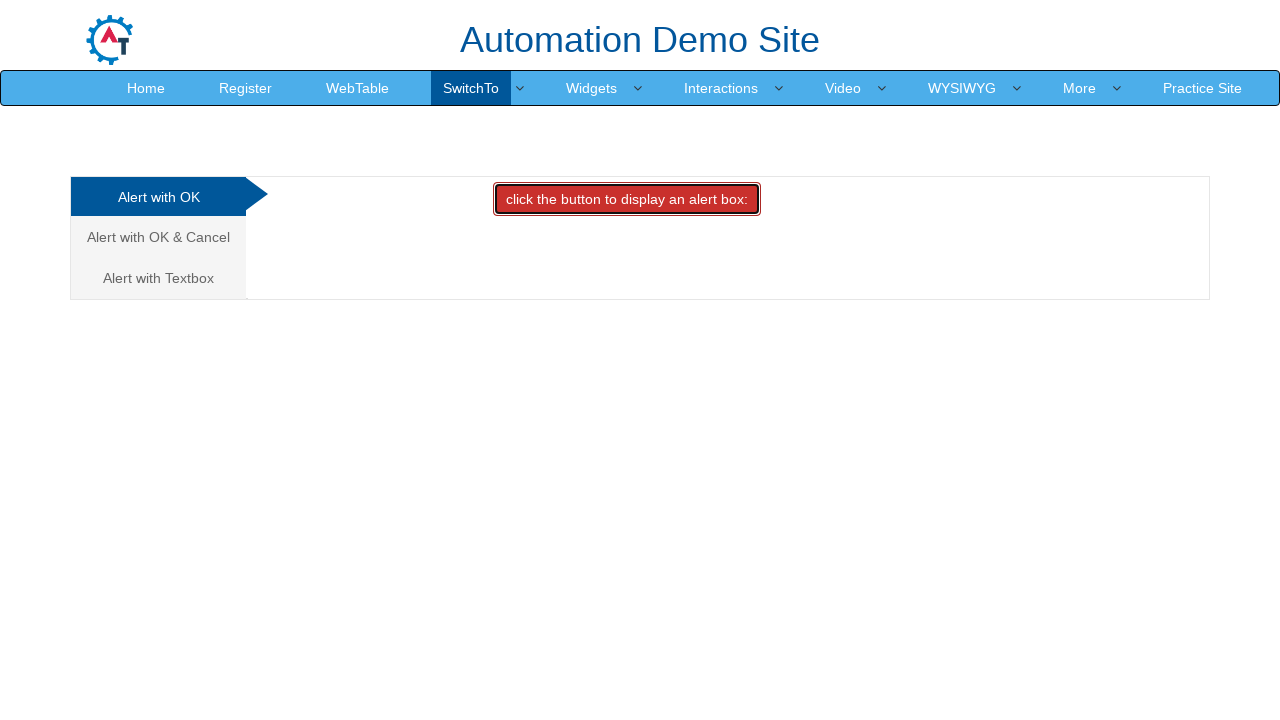

Waited for alert dialog to be processed
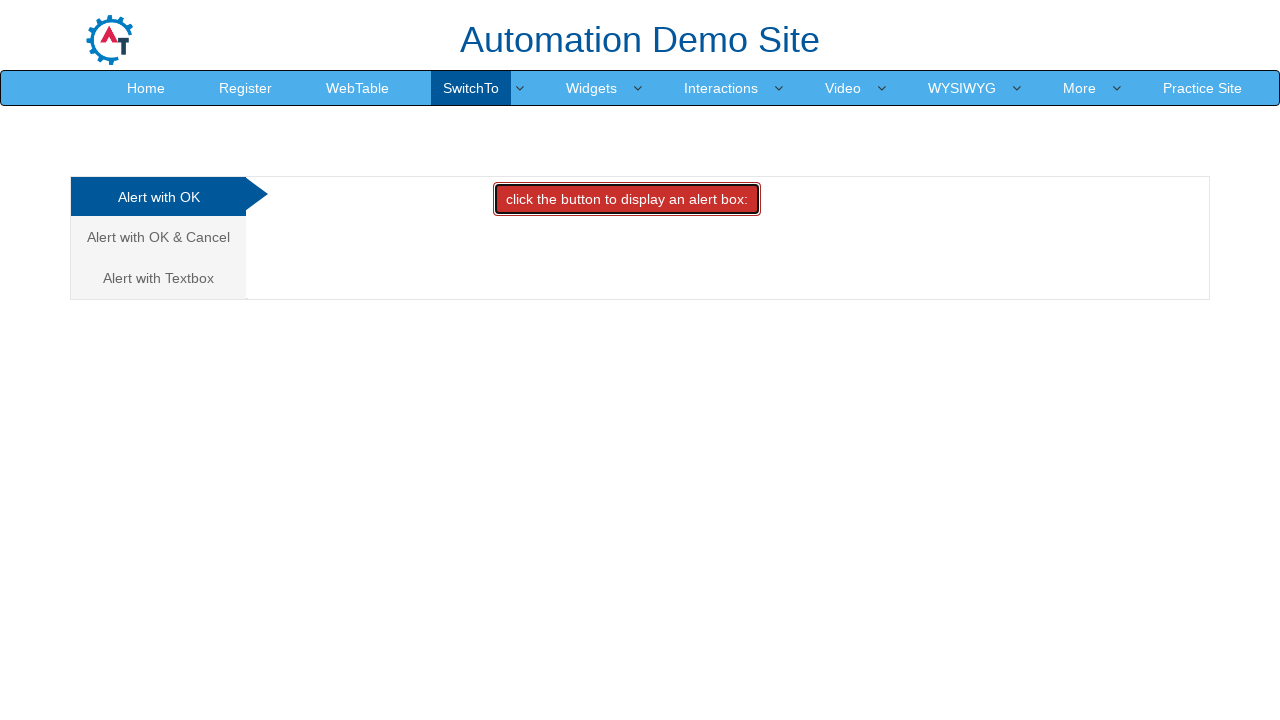

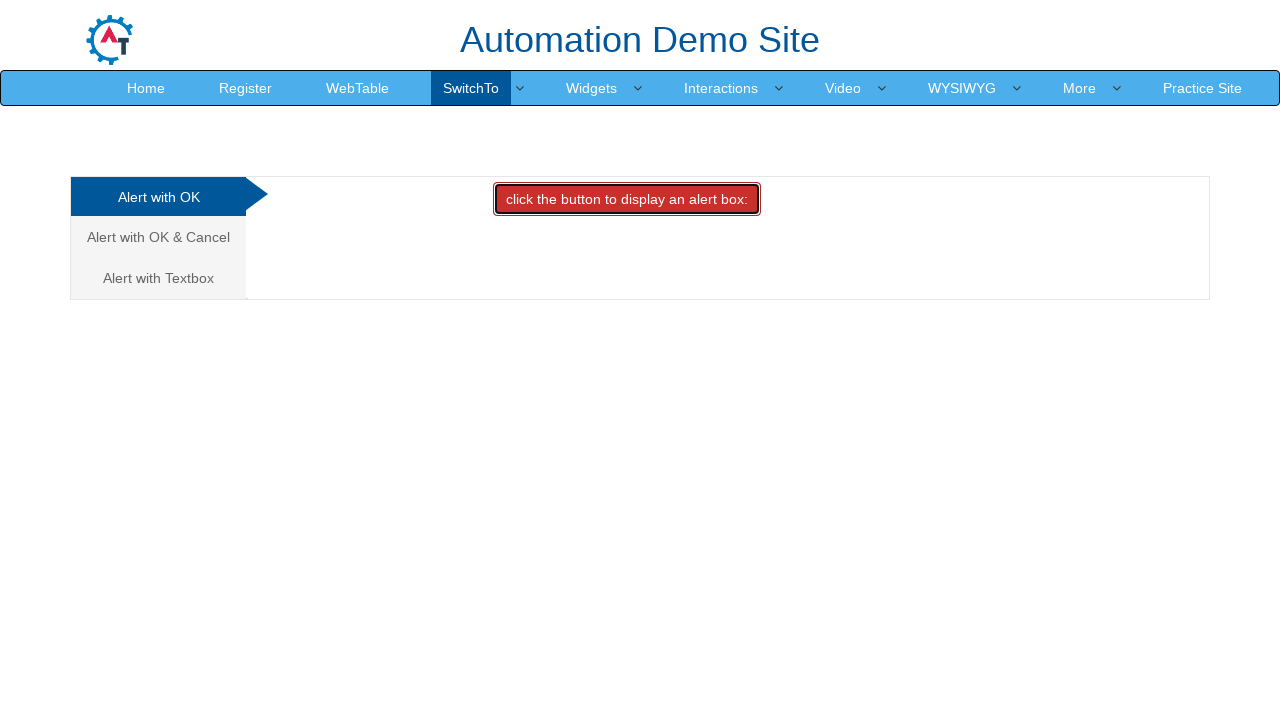